Selects a date from the date picker by choosing year, month, and day

Starting URL: https://demoqa.com/automation-practice-form

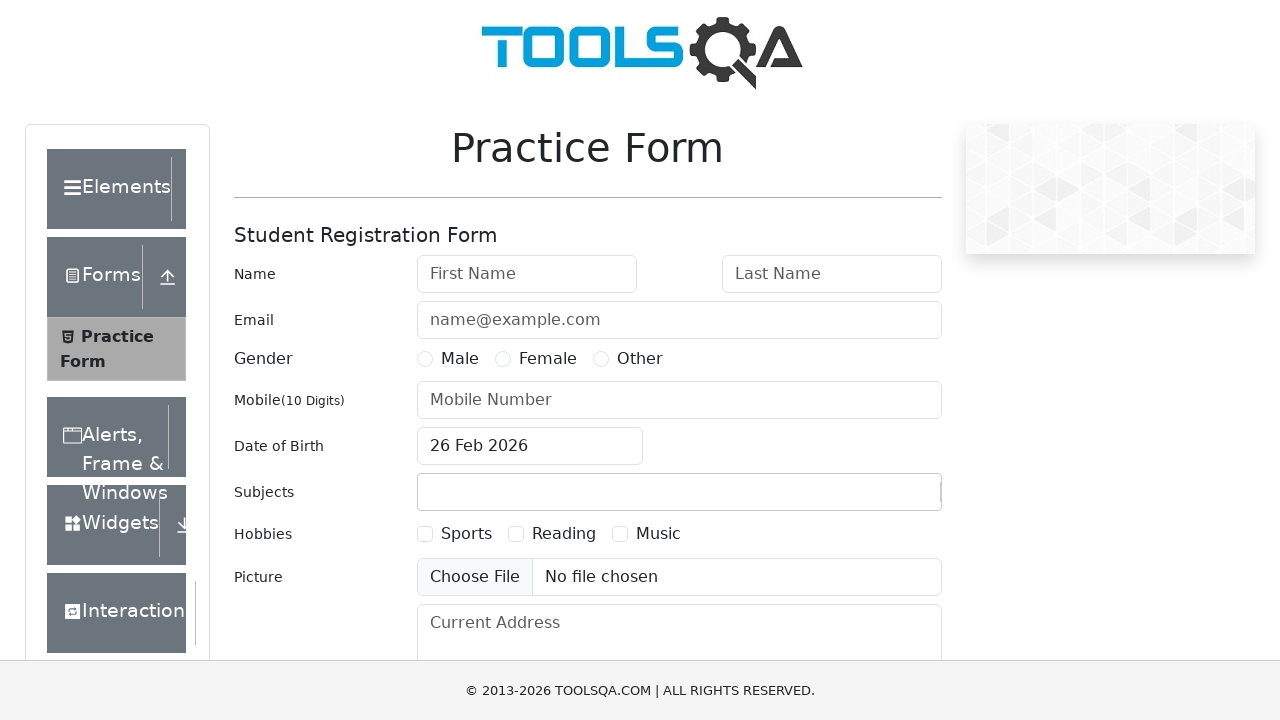

Clicked on date input field to open date picker at (530, 446) on #dateOfBirthInput
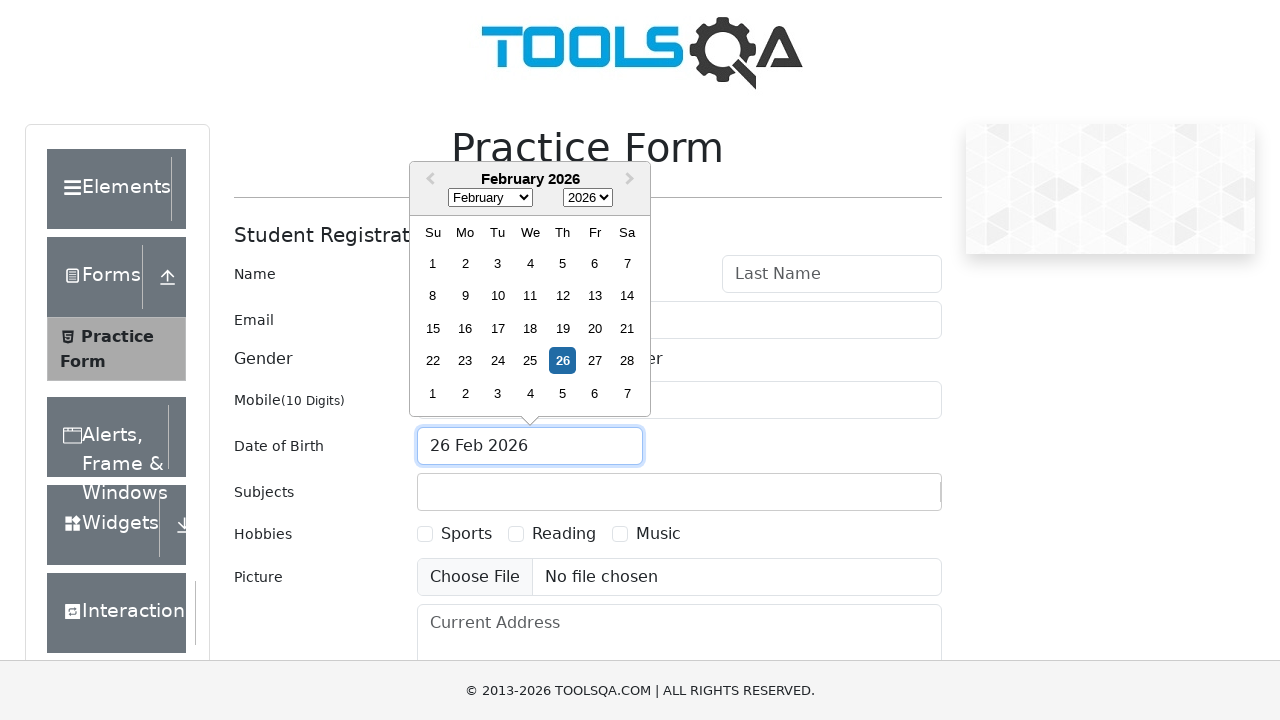

Selected year 1998 from date picker on .react-datepicker__year-select
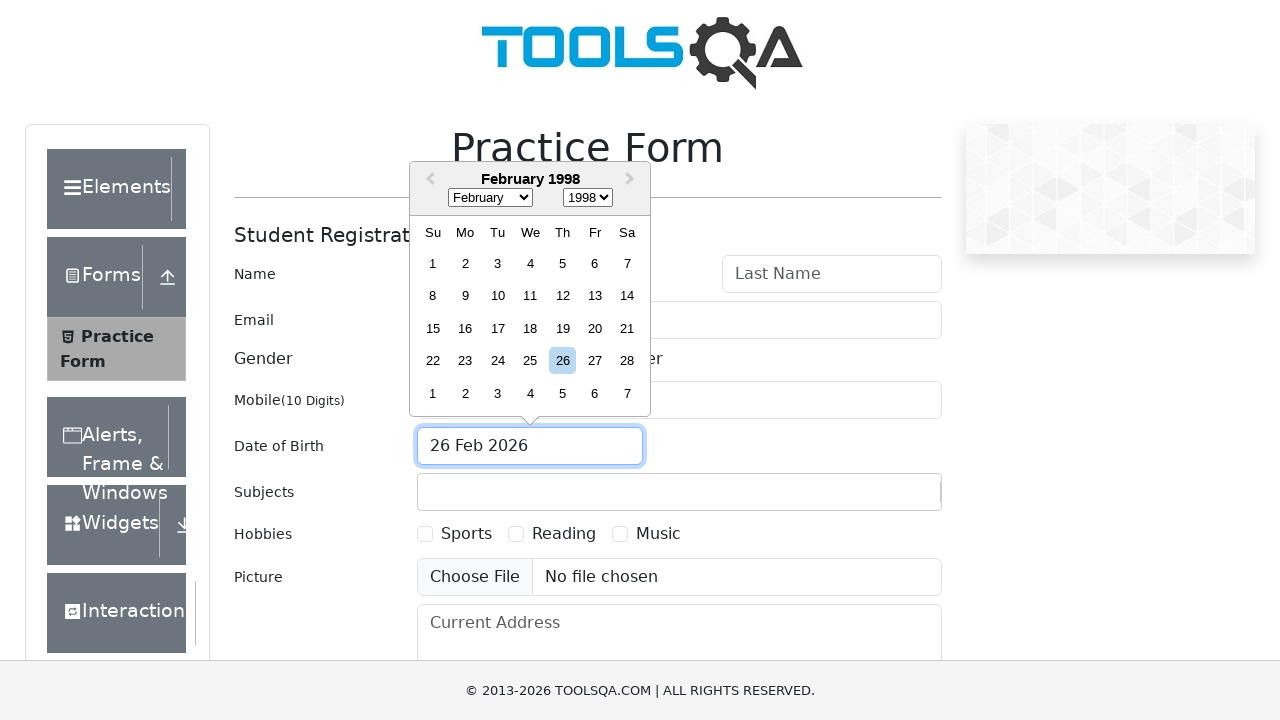

Selected month August (index 7) from date picker on .react-datepicker__month-select
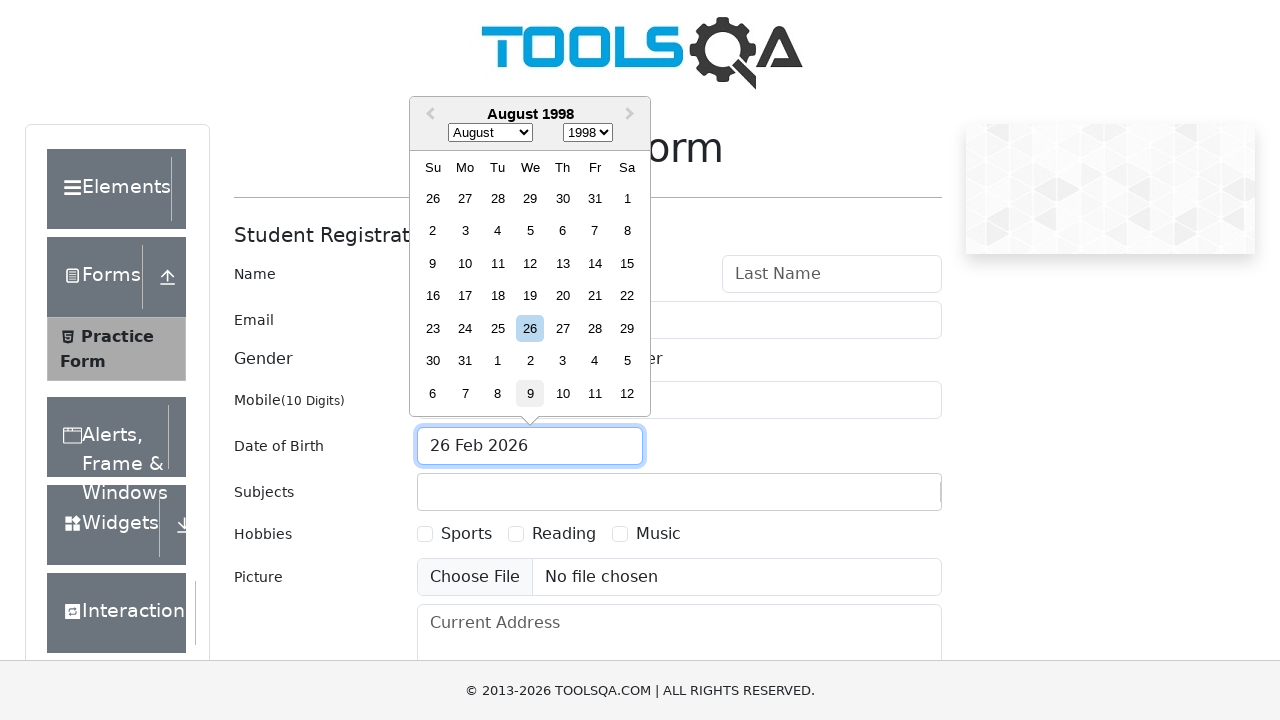

Clicked on day 1 to complete date selection at (627, 198) on .react-datepicker__day--001
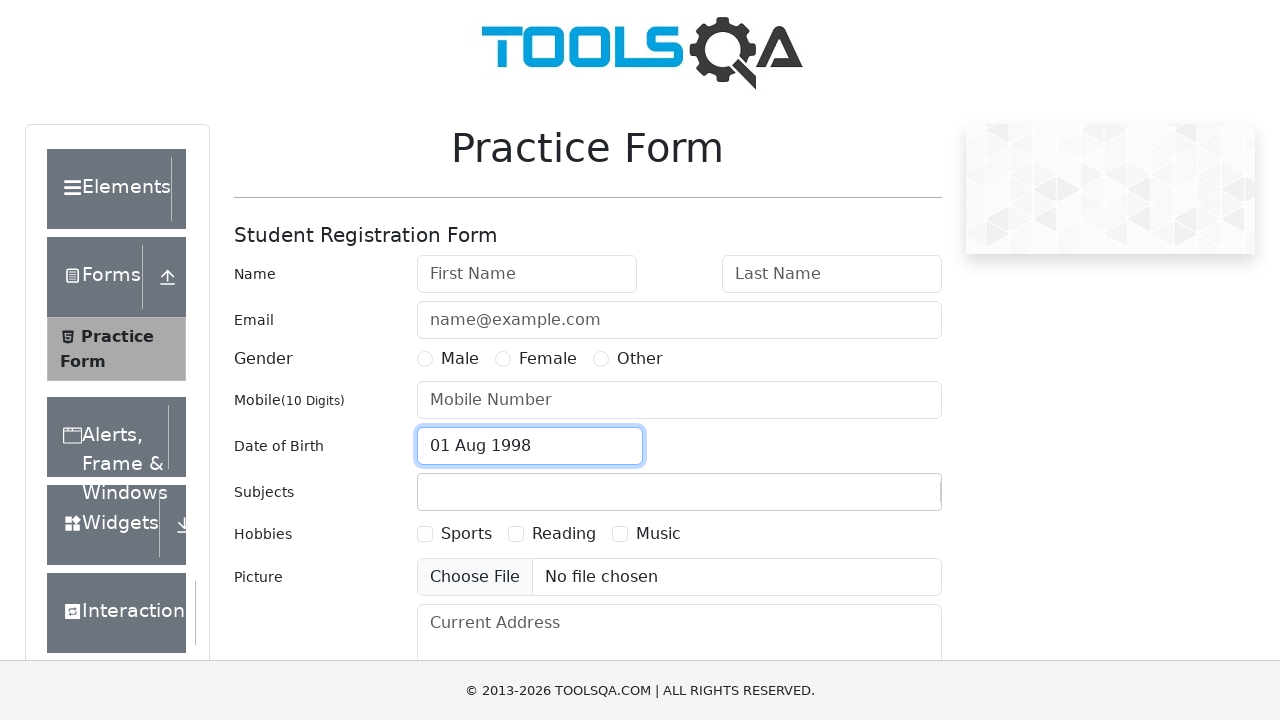

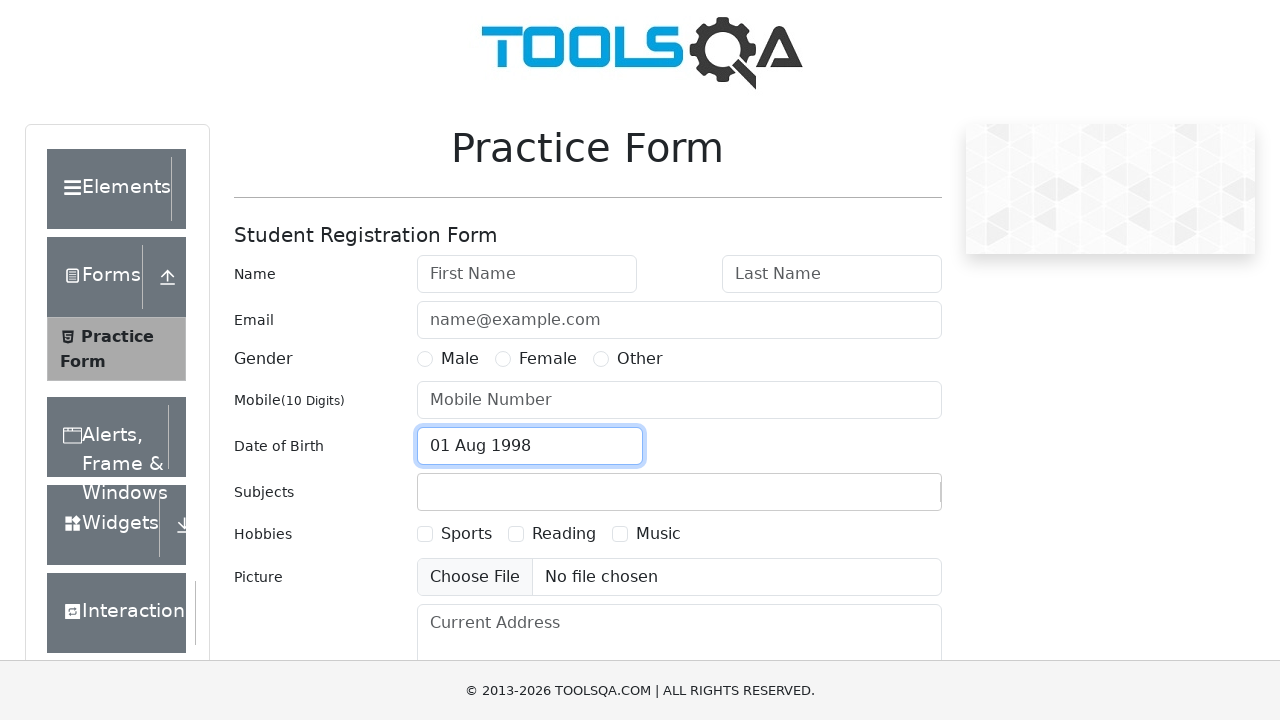